Tests iframe interaction by scrolling to the bottom of the page, switching to an embedded iframe, and filling a user data field with a name

Starting URL: https://cursoautomacao.netlify.app/

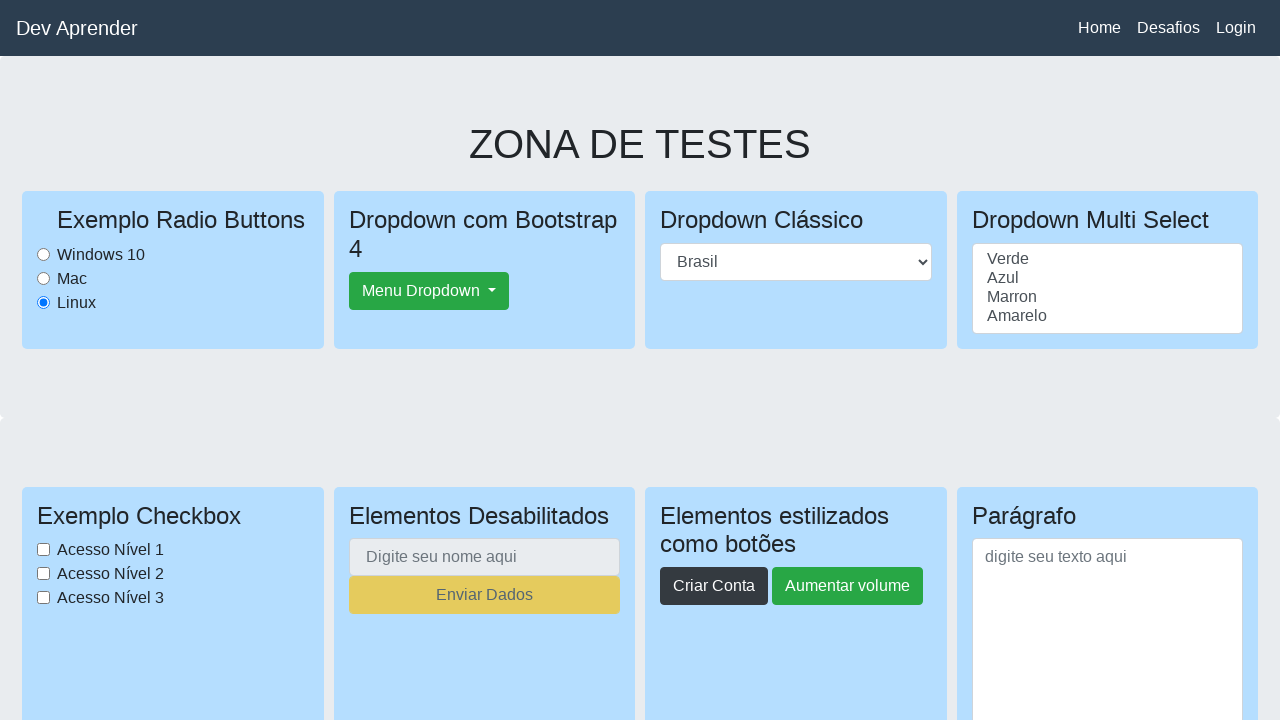

Scrolled to the bottom of the page
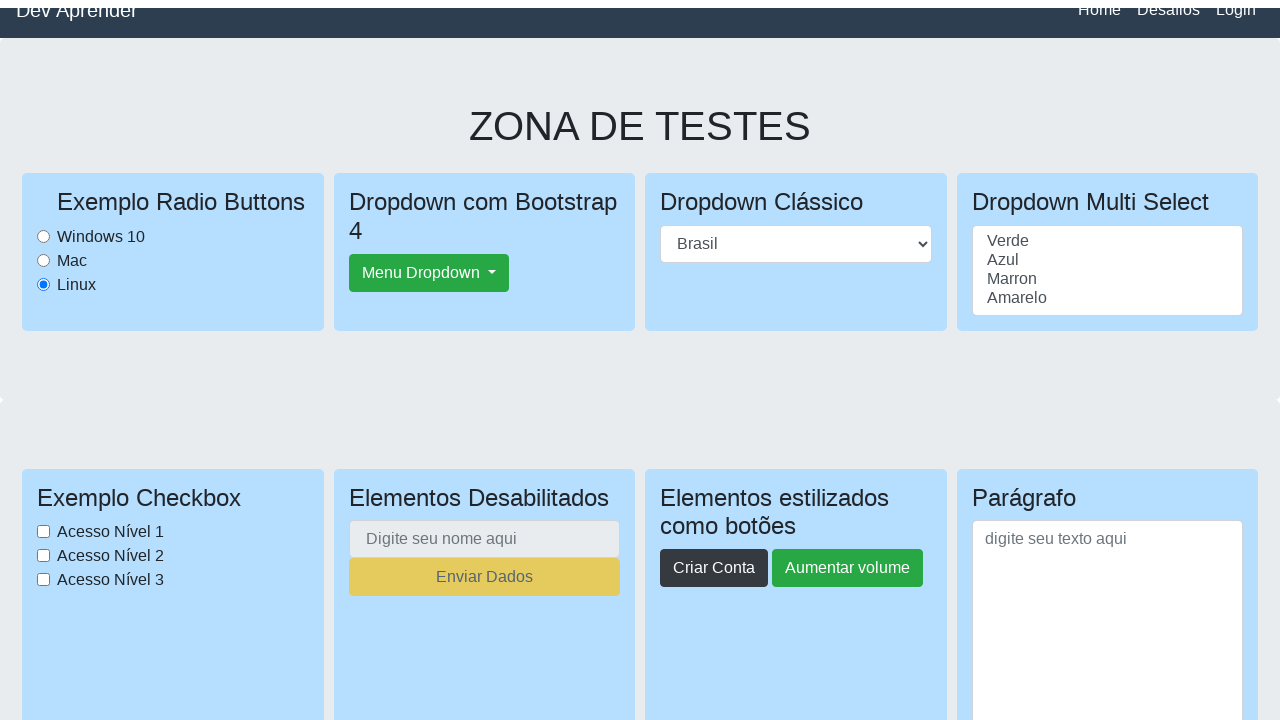

Iframe element loaded and became visible
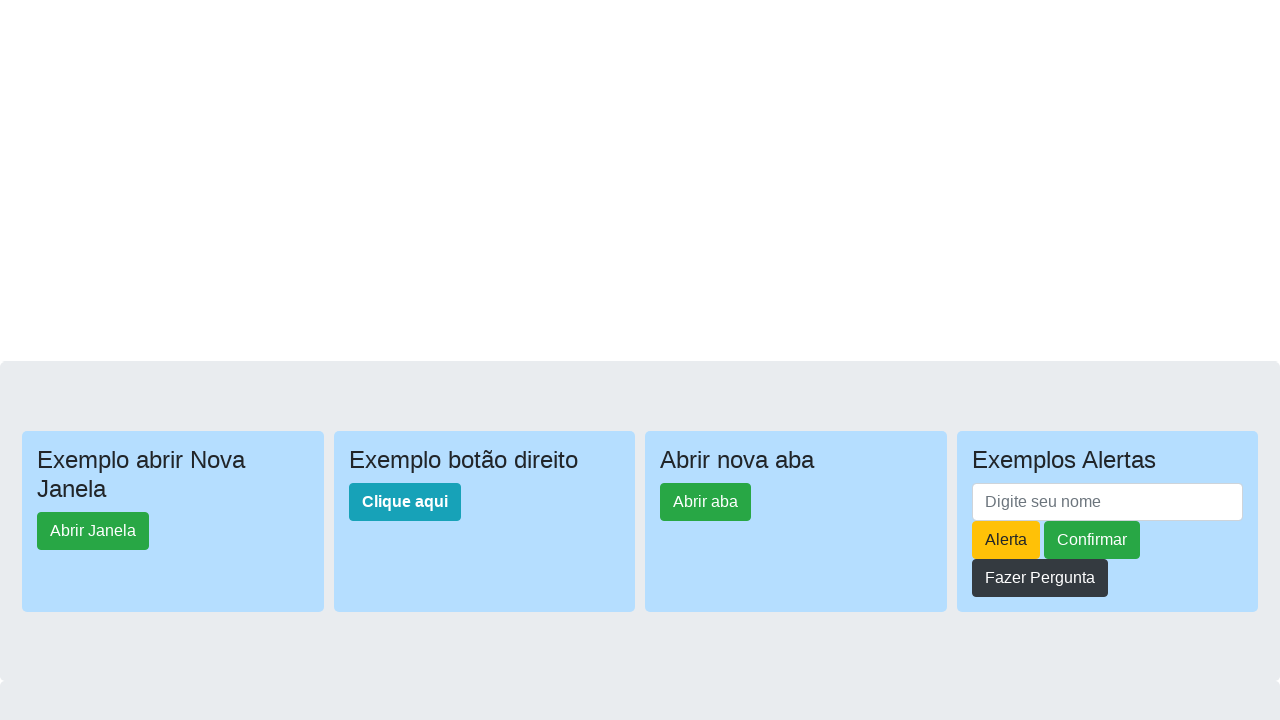

Located embedded iframe element
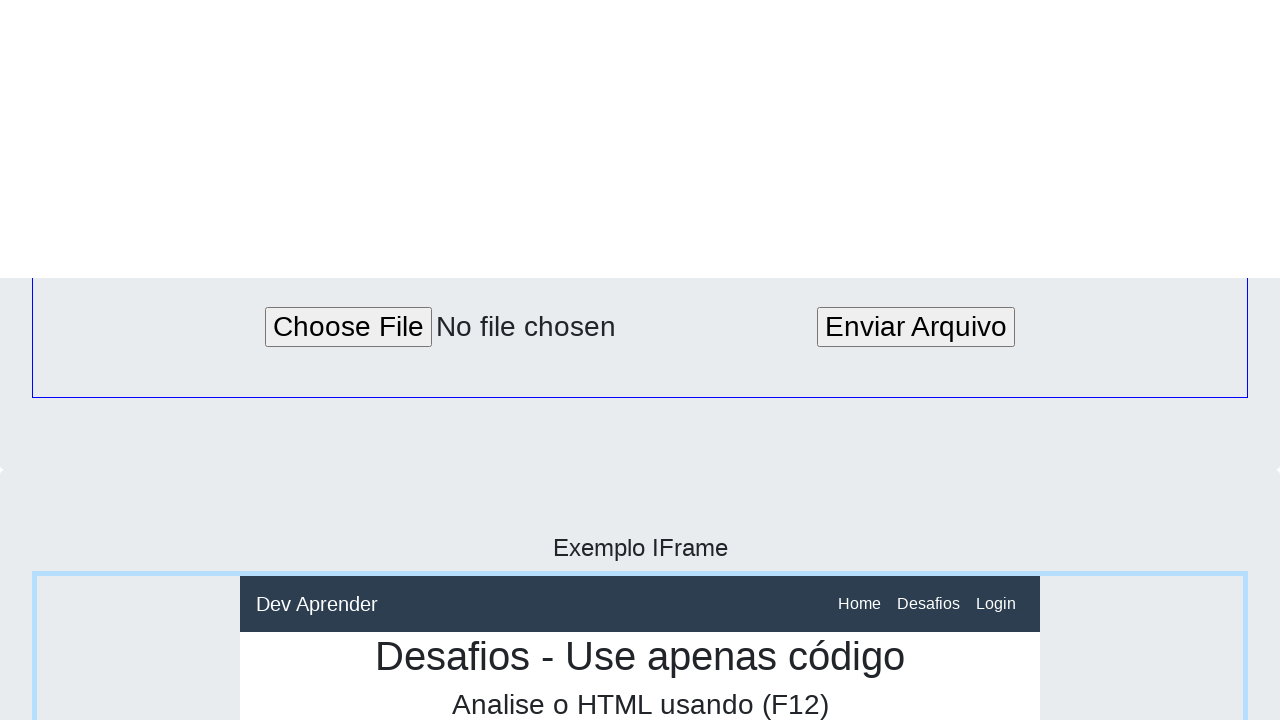

Filled user data field inside iframe with name 'jhonatan' on iframe[src='https://cursoautomacao.netlify.app/desafios.html'] >> internal:contr
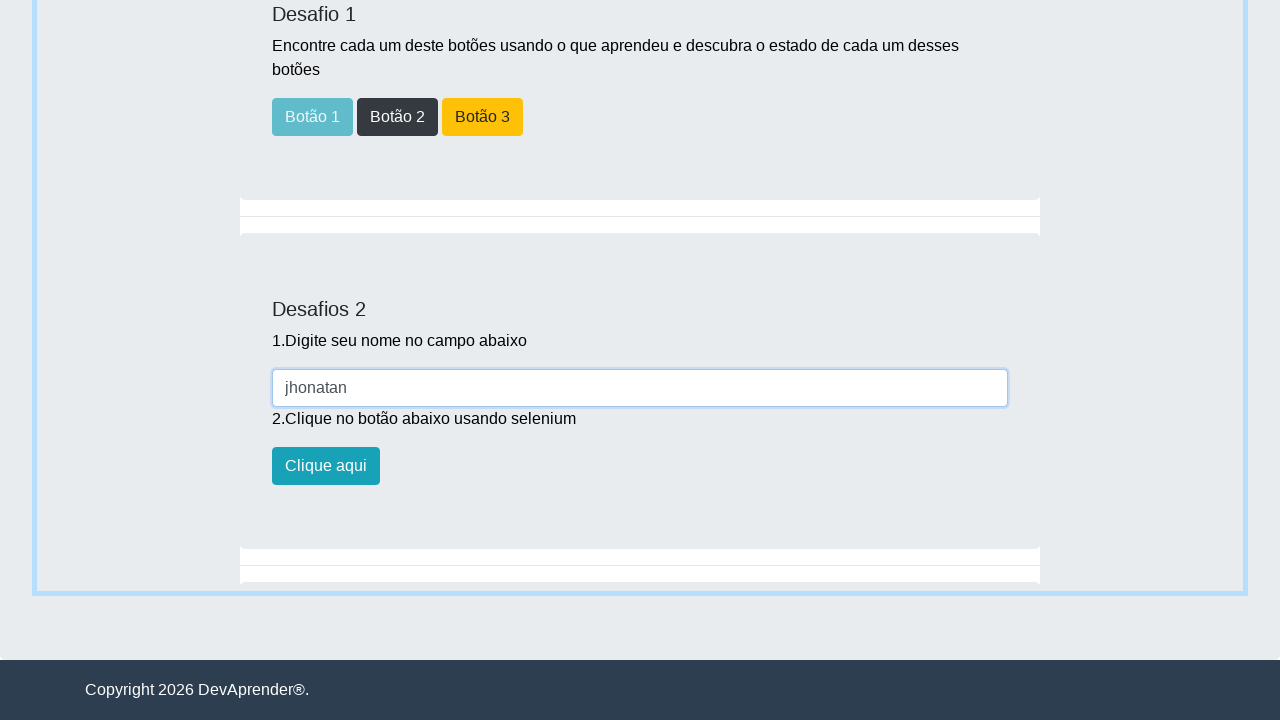

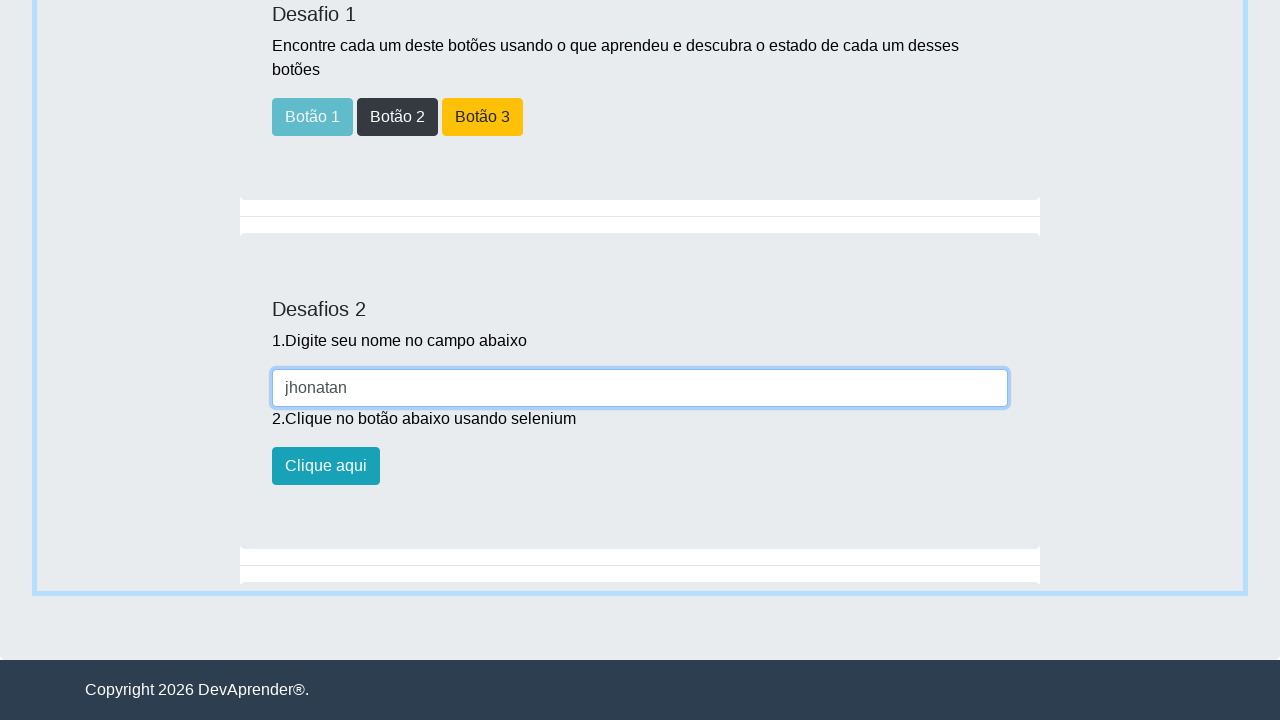